Tests state selection from dropdown by selecting Illinois, Virginia, and California using different methods and verifying final selection

Starting URL: https://practice.cydeo.com/dropdown

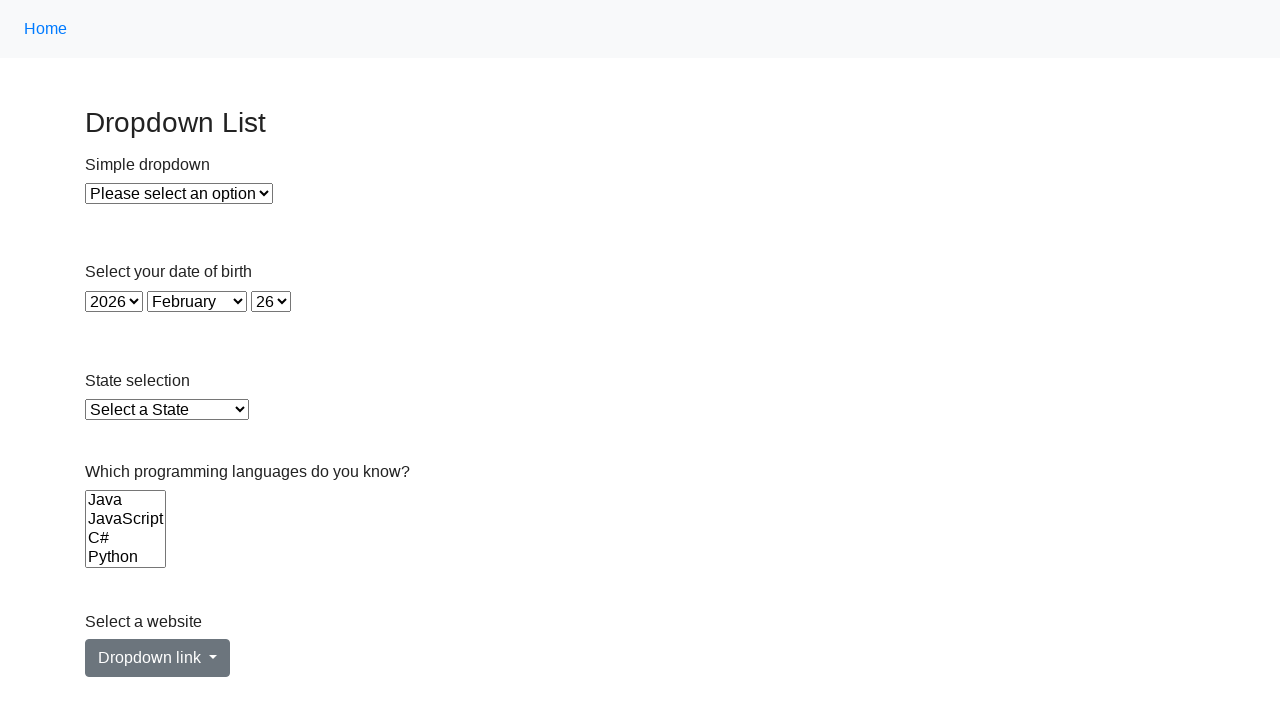

Located state dropdown element
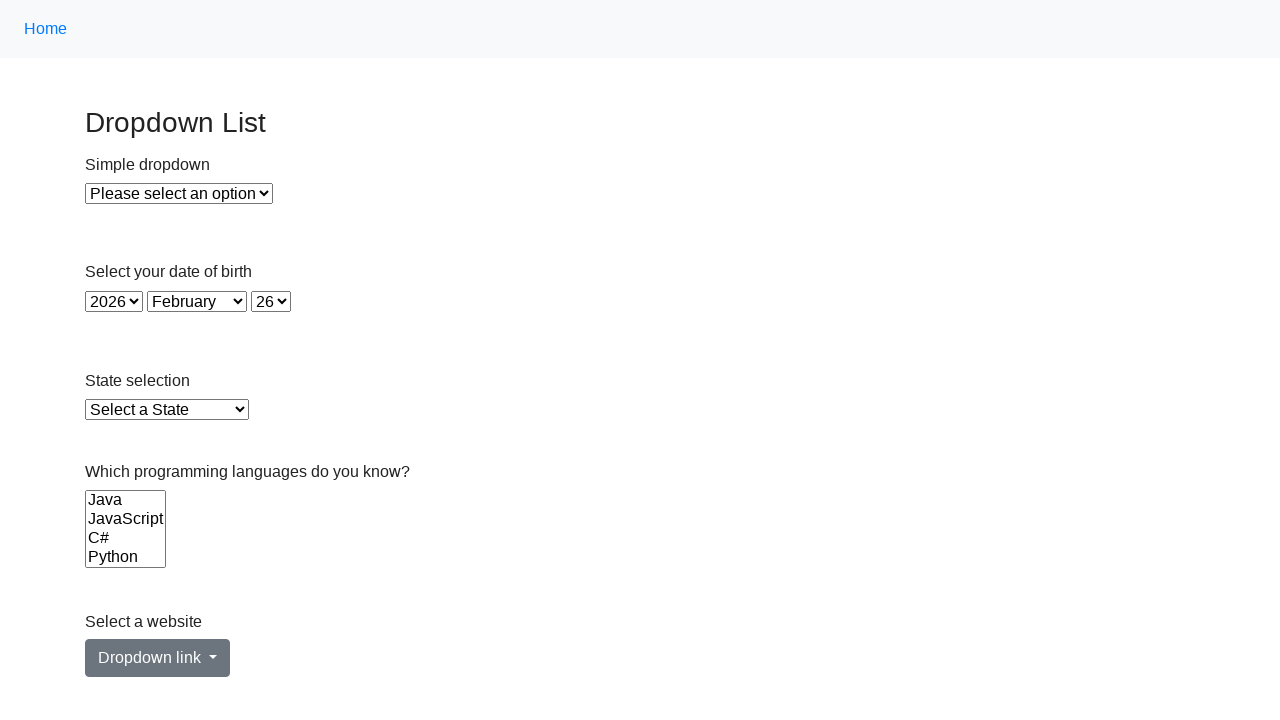

Selected Illinois from dropdown using visible text on select#state
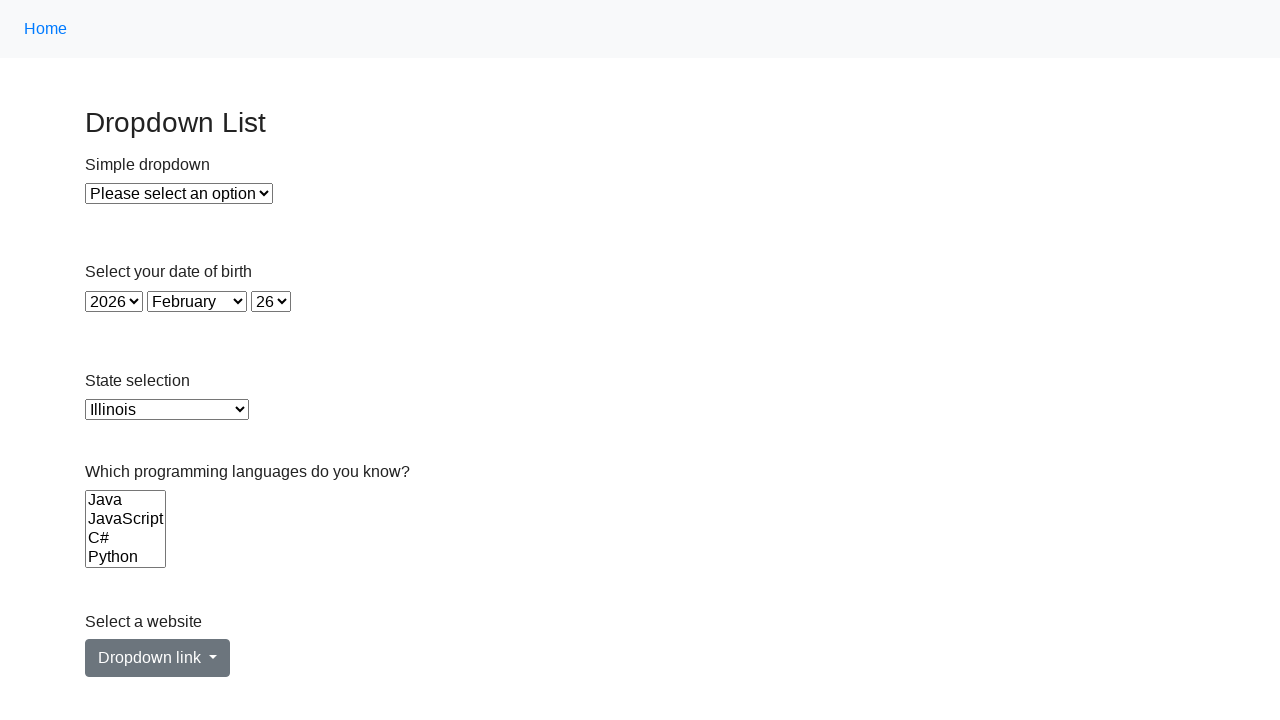

Selected Virginia from dropdown using value attribute on select#state
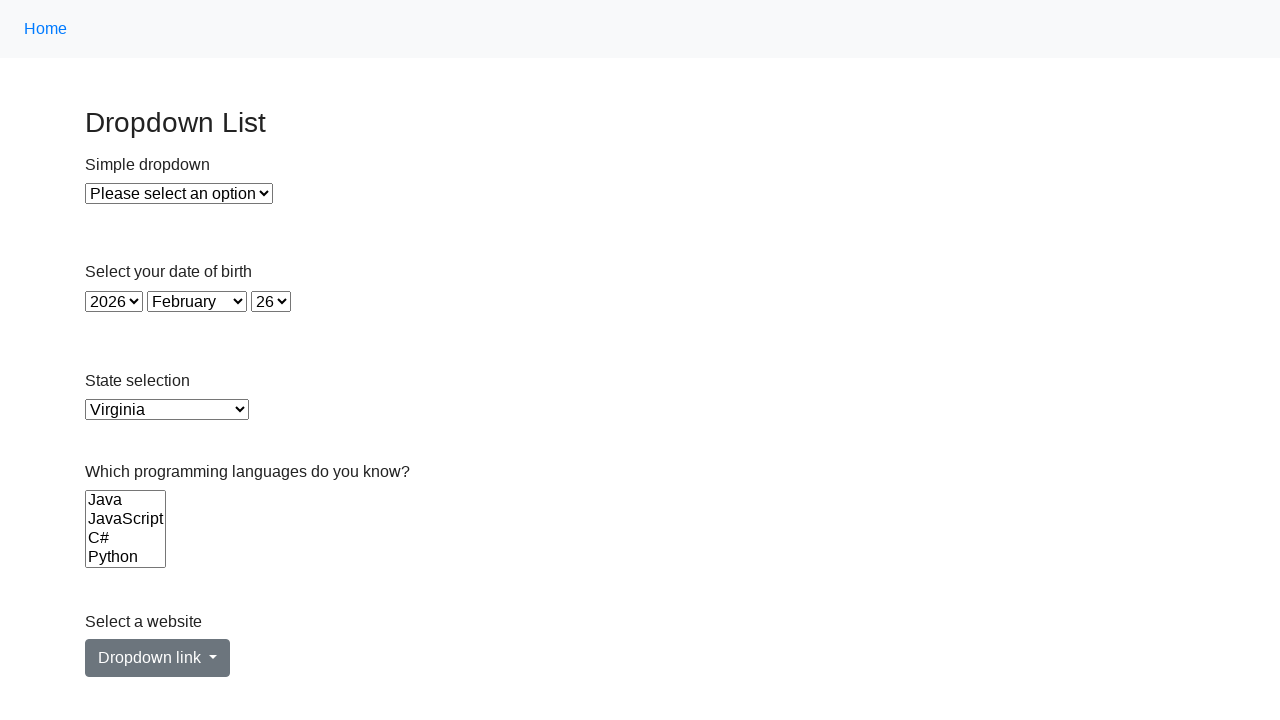

Selected California from dropdown using index 5 on select#state
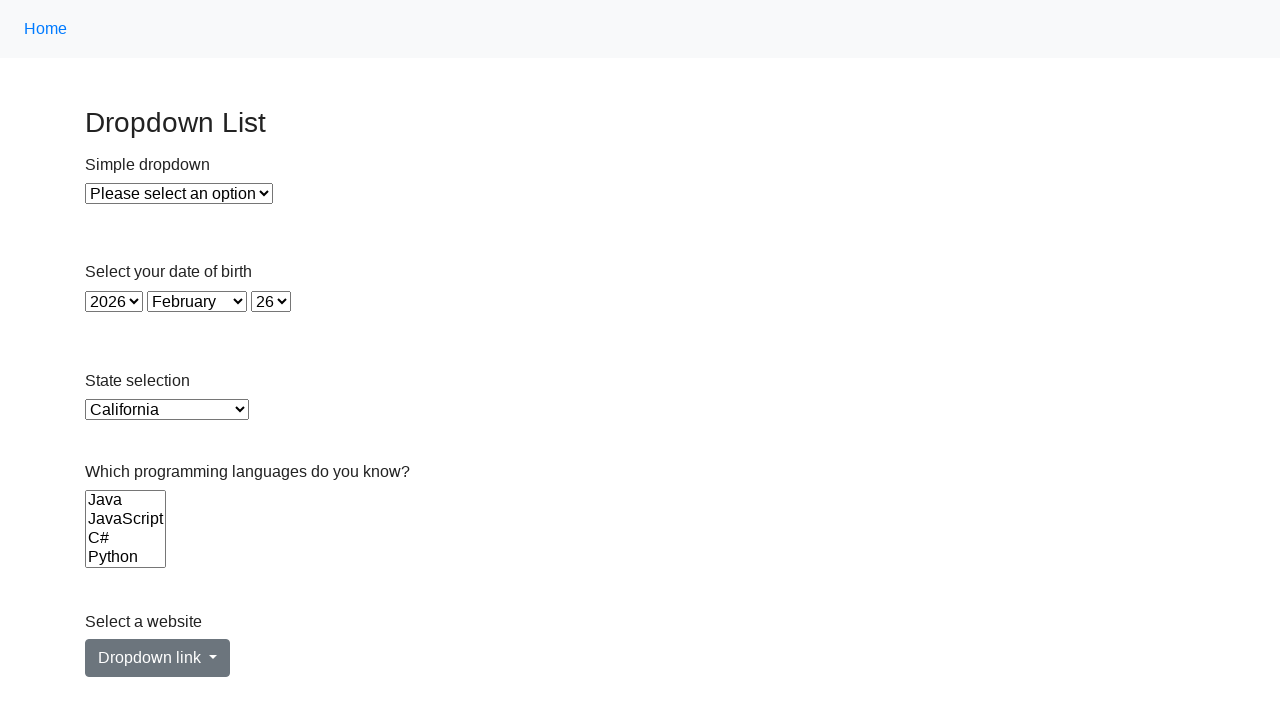

Verified final selection is California
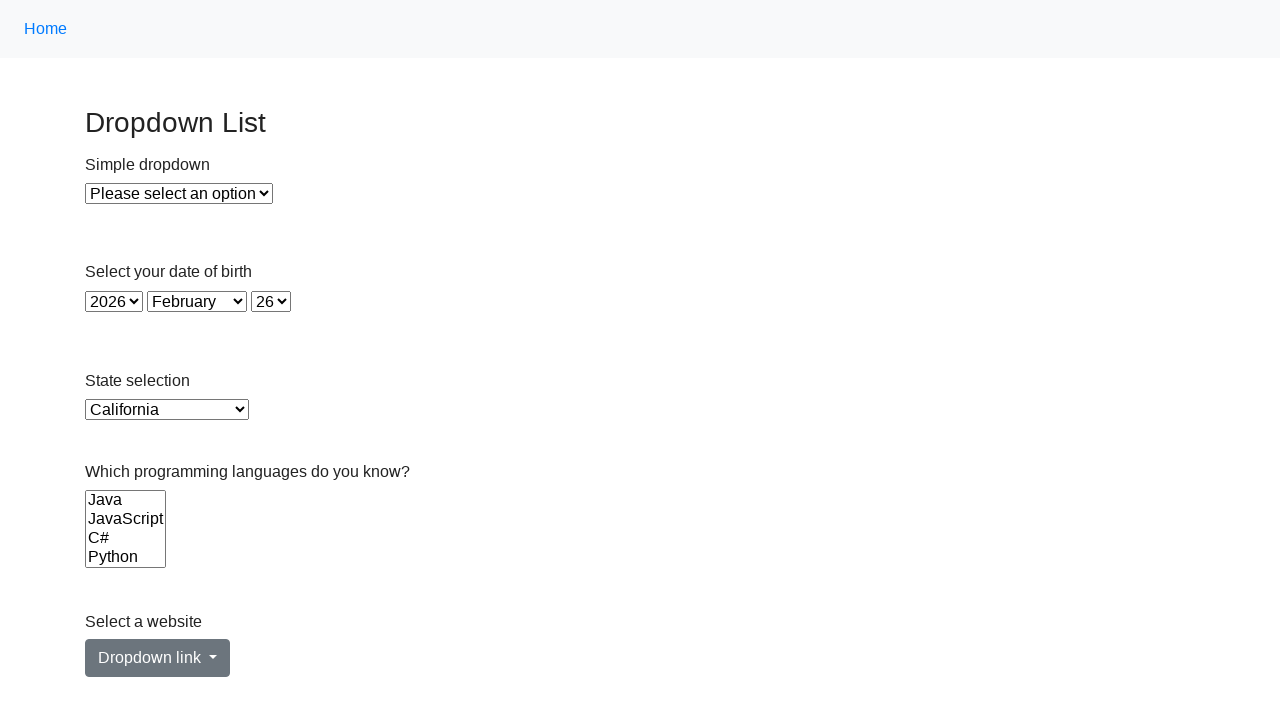

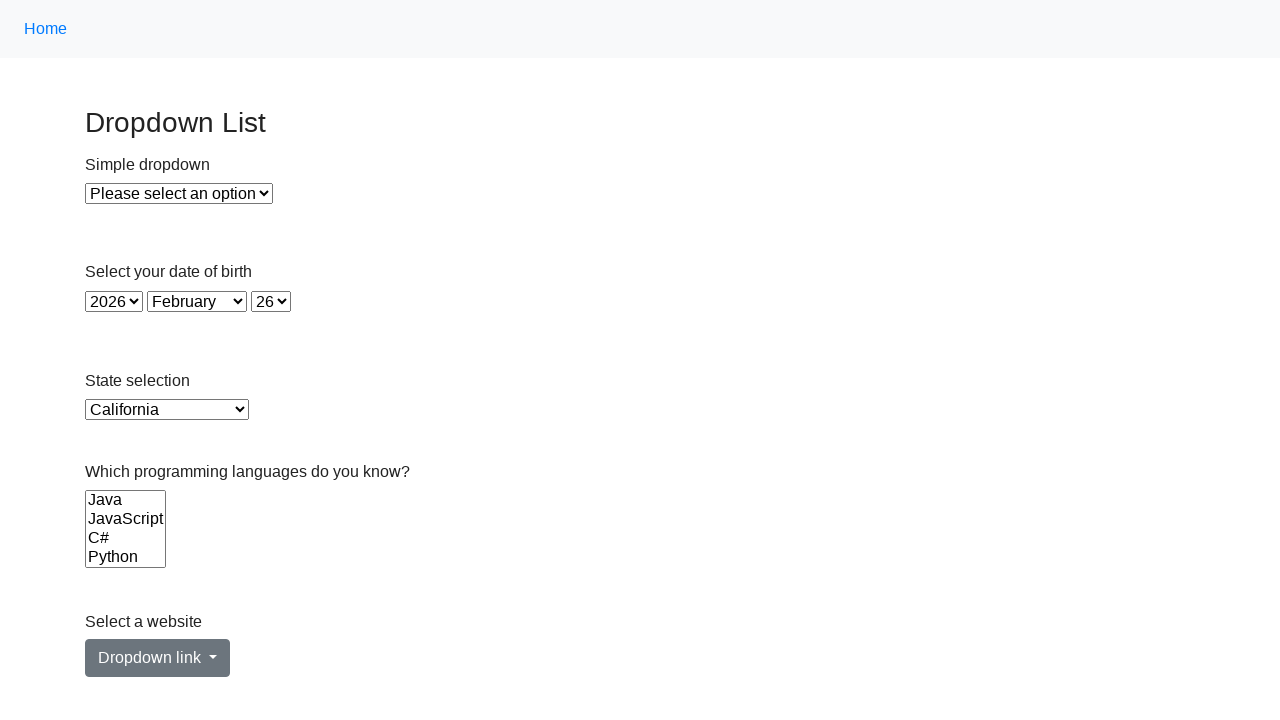